Tests the passenger dropdown functionality on a flight booking practice site by opening the dropdown, incrementing the adult passenger count multiple times, and closing the dropdown.

Starting URL: https://rahulshettyacademy.com/dropdownsPractise/

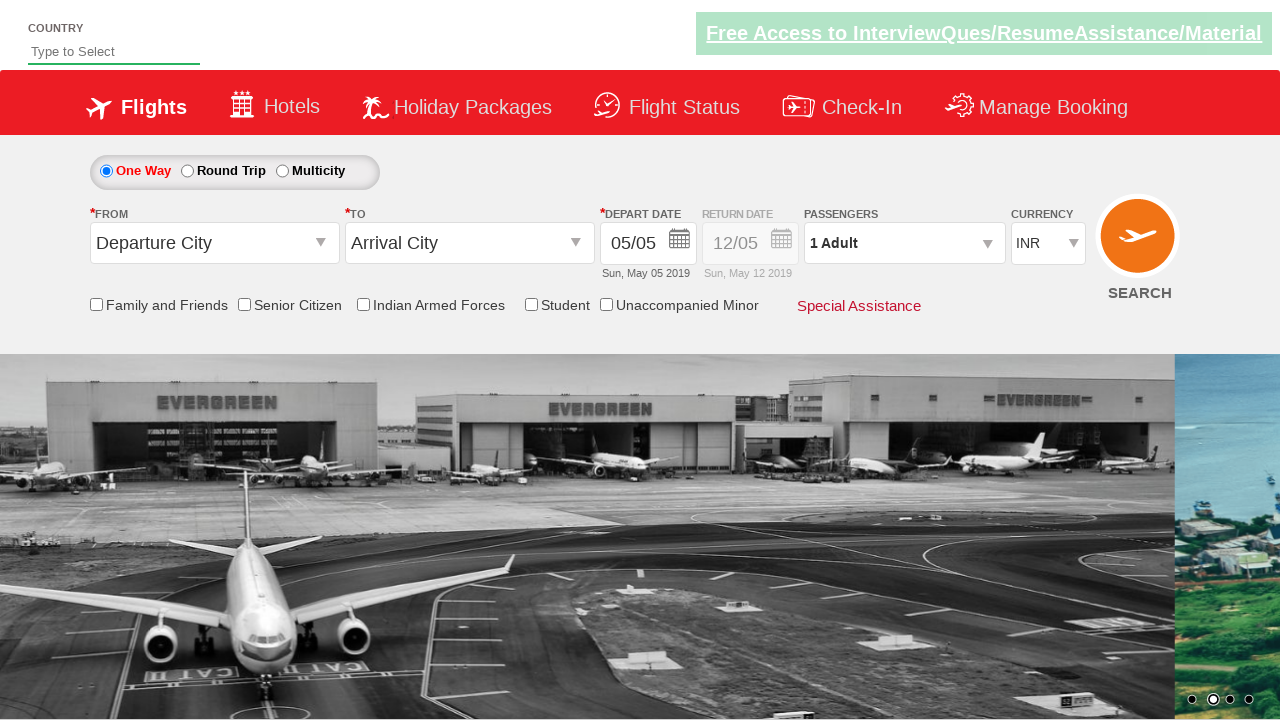

Clicked on passenger dropdown to open it at (904, 243) on #divpaxinfo
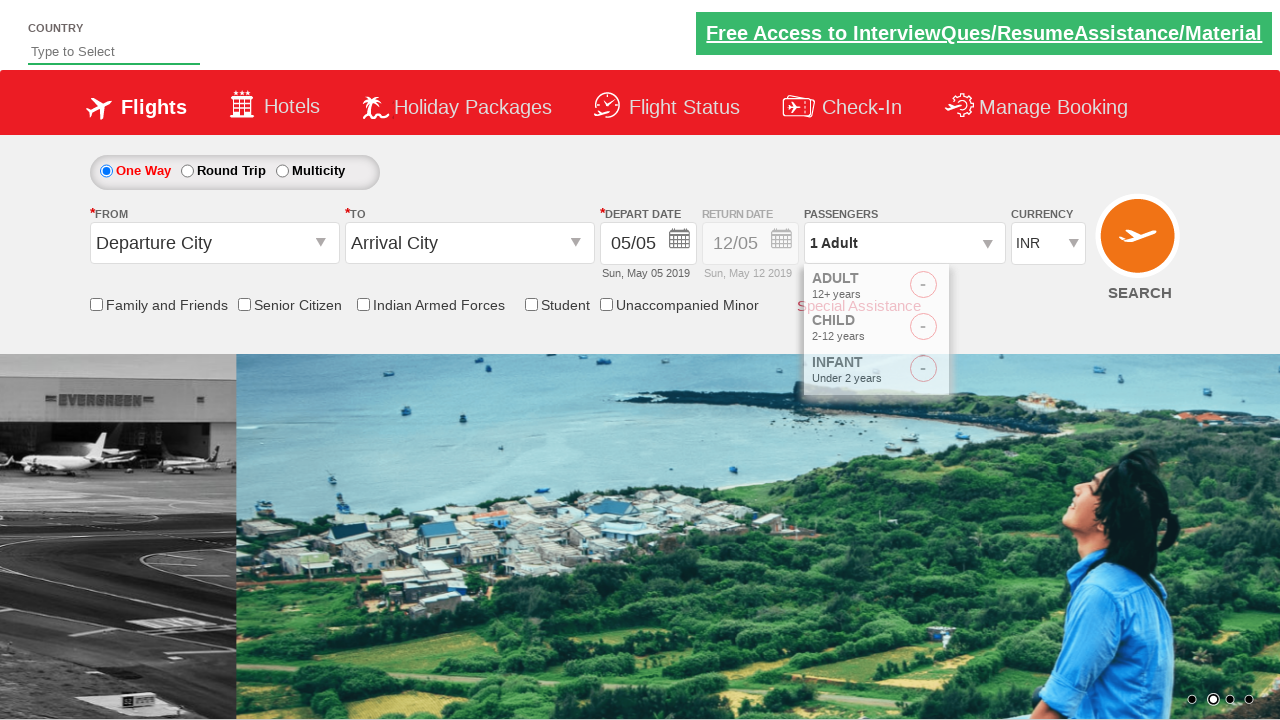

Increment adult button became visible in dropdown
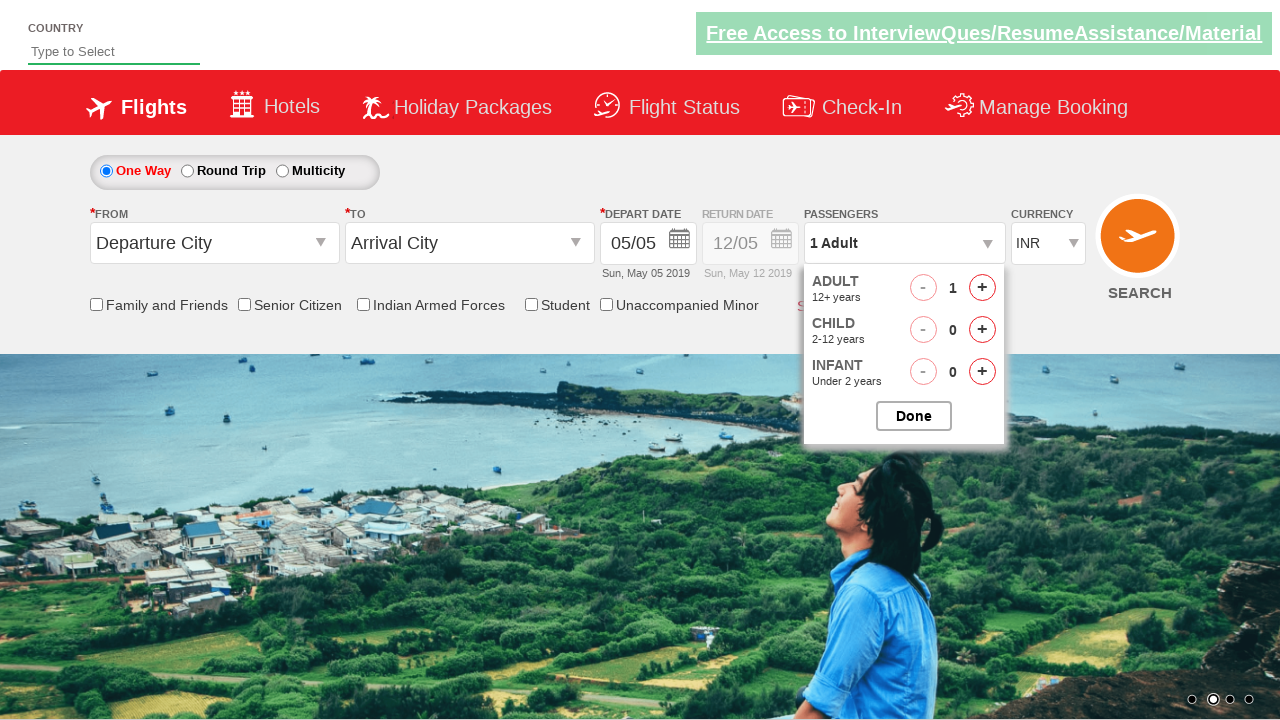

Clicked increment adult button (increment 1 of 4) at (982, 288) on #hrefIncAdt
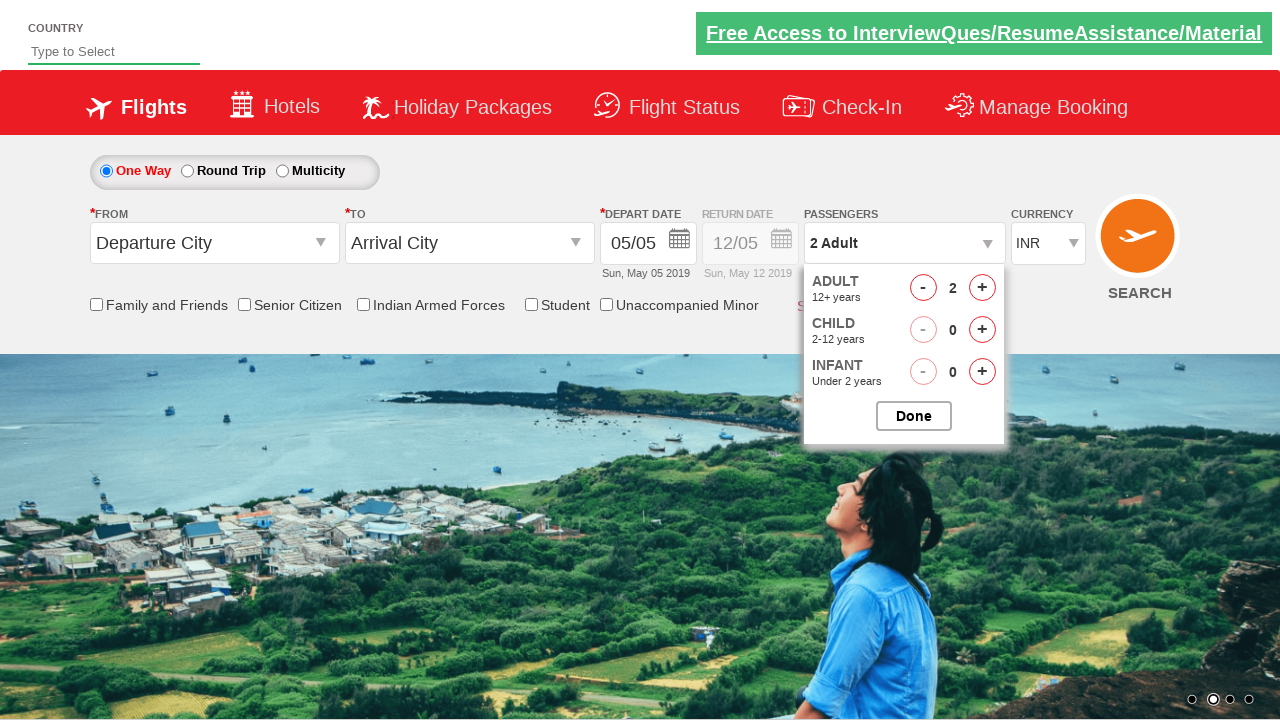

Clicked increment adult button (increment 2 of 4) at (982, 288) on #hrefIncAdt
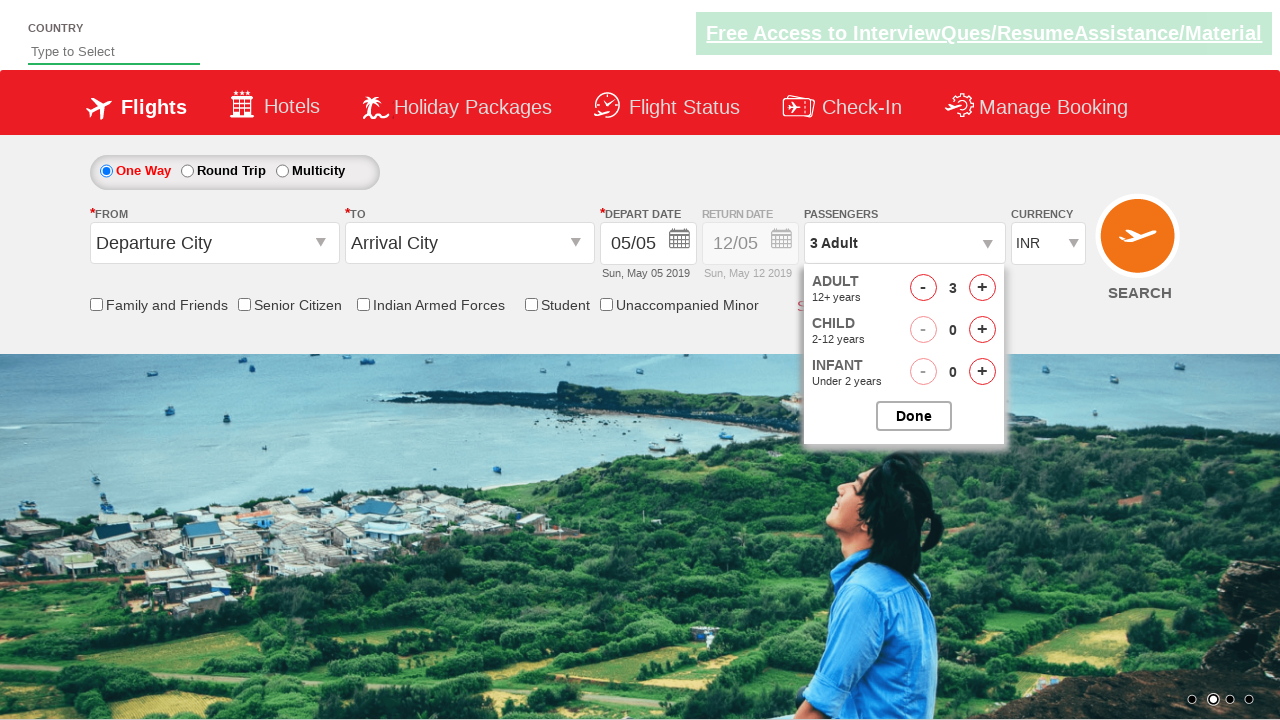

Clicked increment adult button (increment 3 of 4) at (982, 288) on #hrefIncAdt
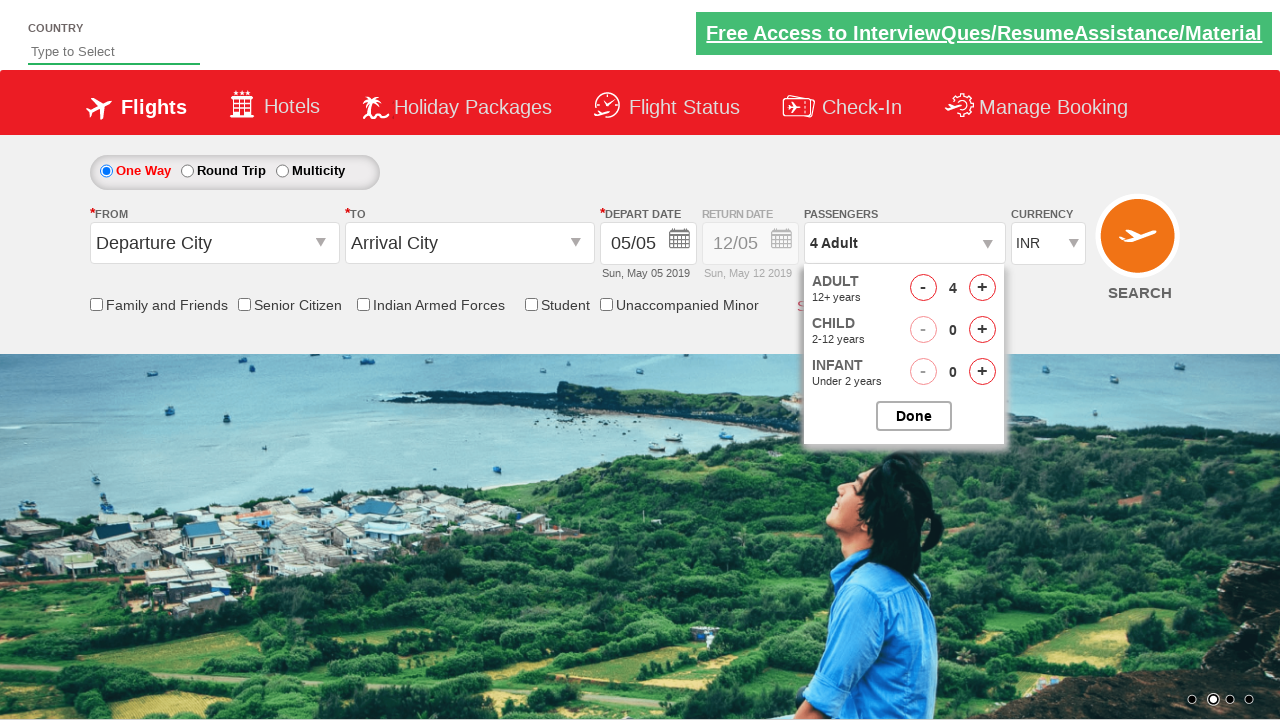

Clicked increment adult button (increment 4 of 4) at (982, 288) on #hrefIncAdt
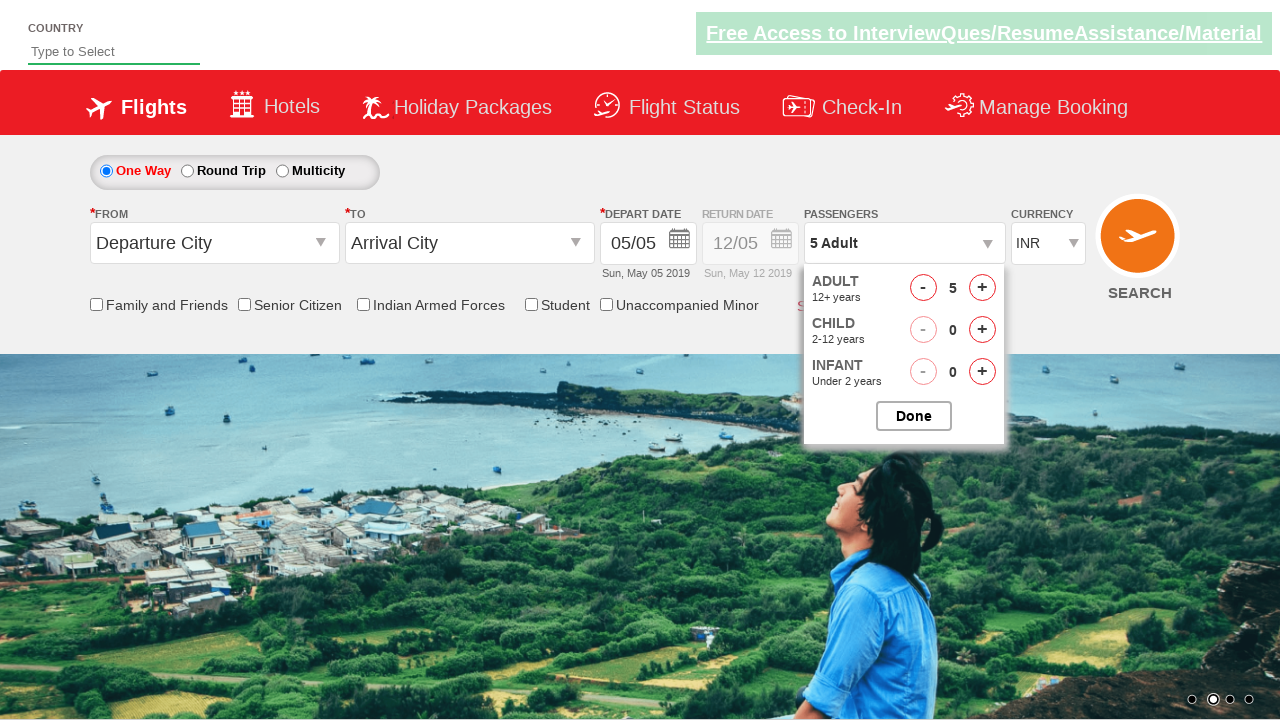

Clicked button to close passenger dropdown at (914, 416) on #btnclosepaxoption
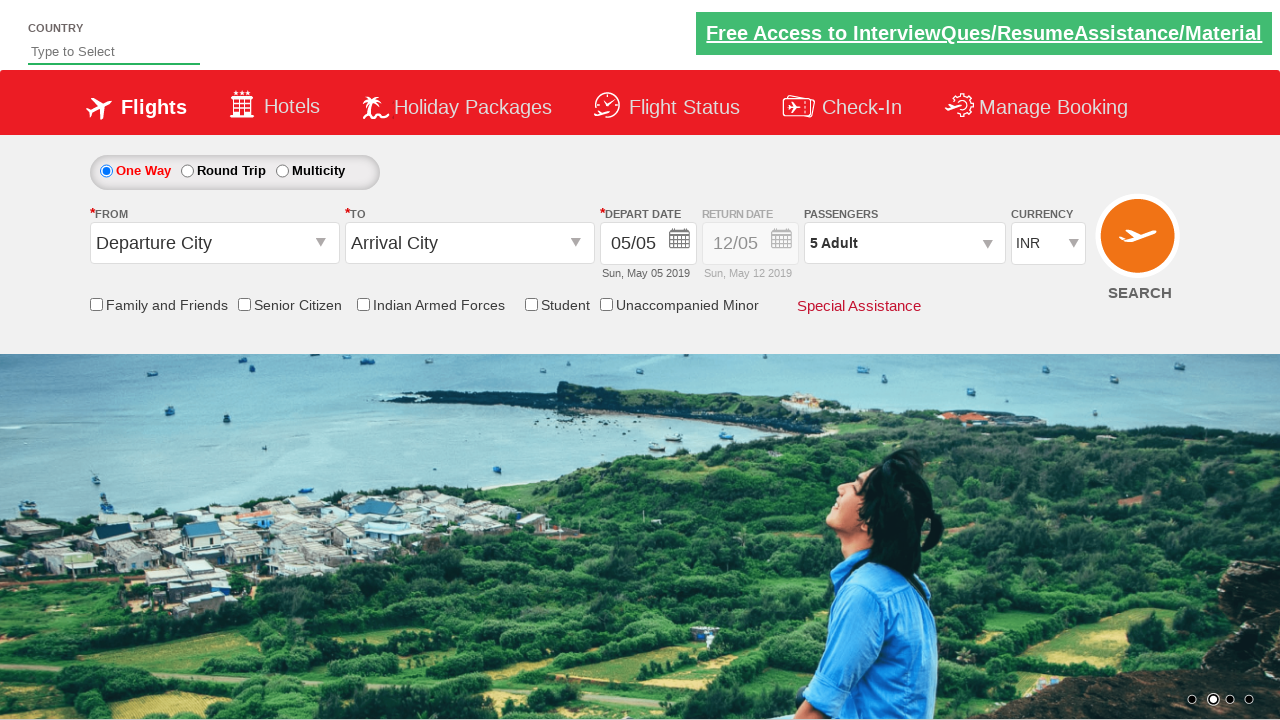

Passenger dropdown closed and selection is displayed
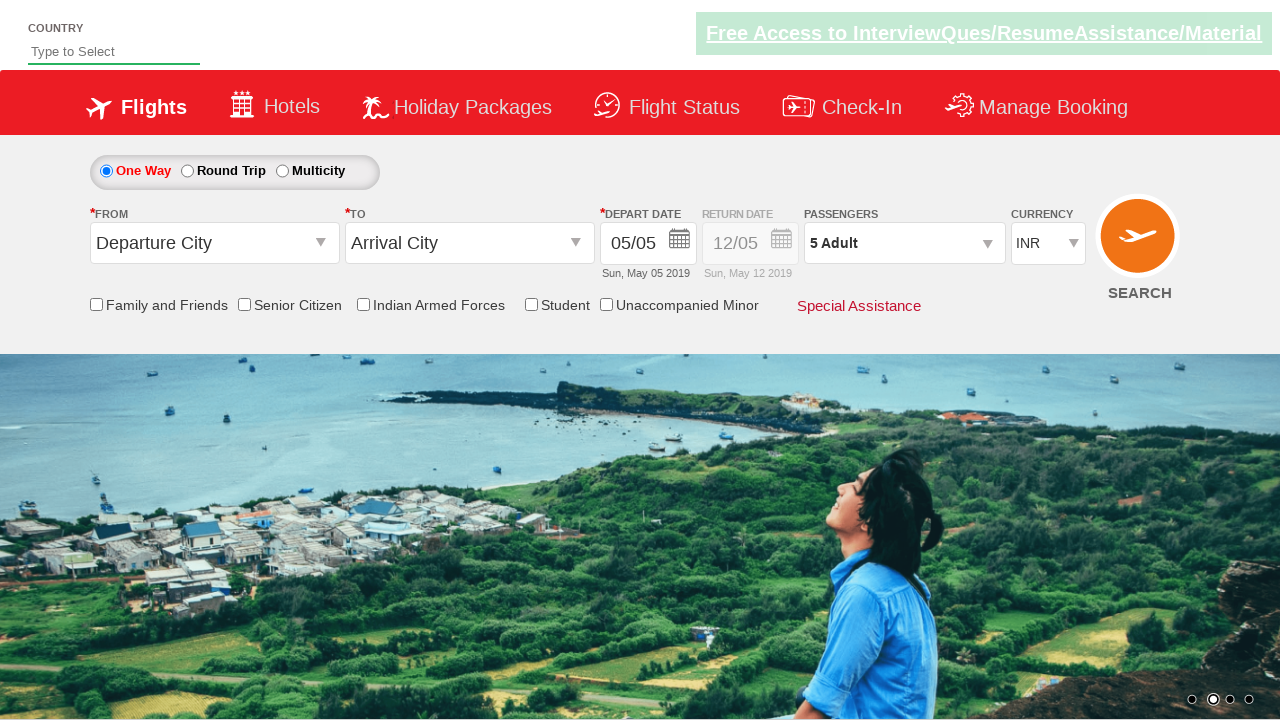

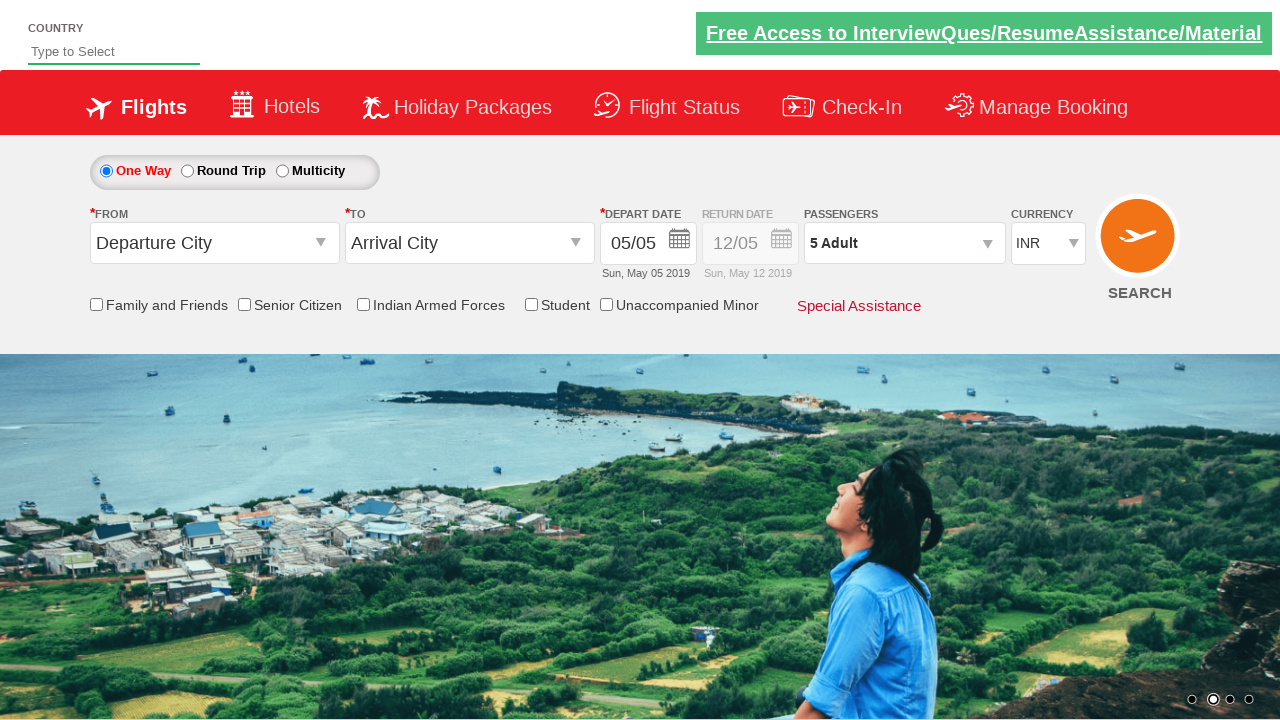